Tests the python.org search feature by searching for "pycon" and verifying that search results are displayed.

Starting URL: https://www.python.org

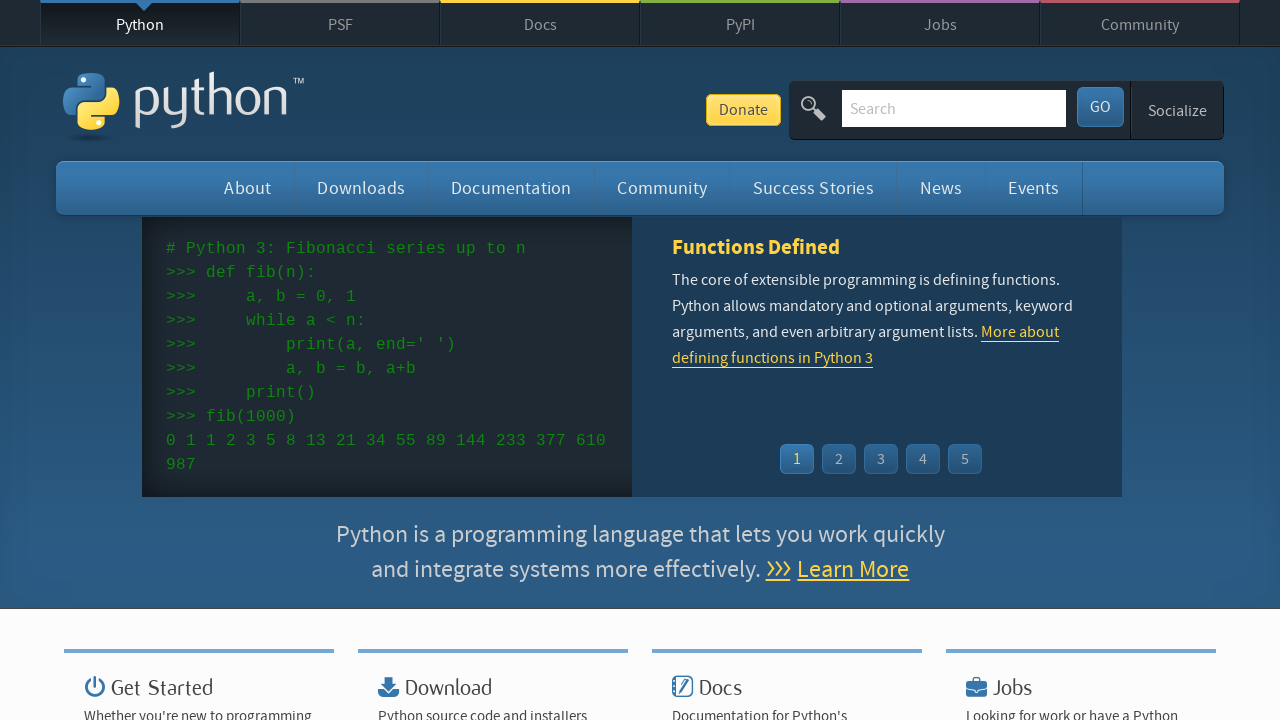

Verified page title contains 'Python'
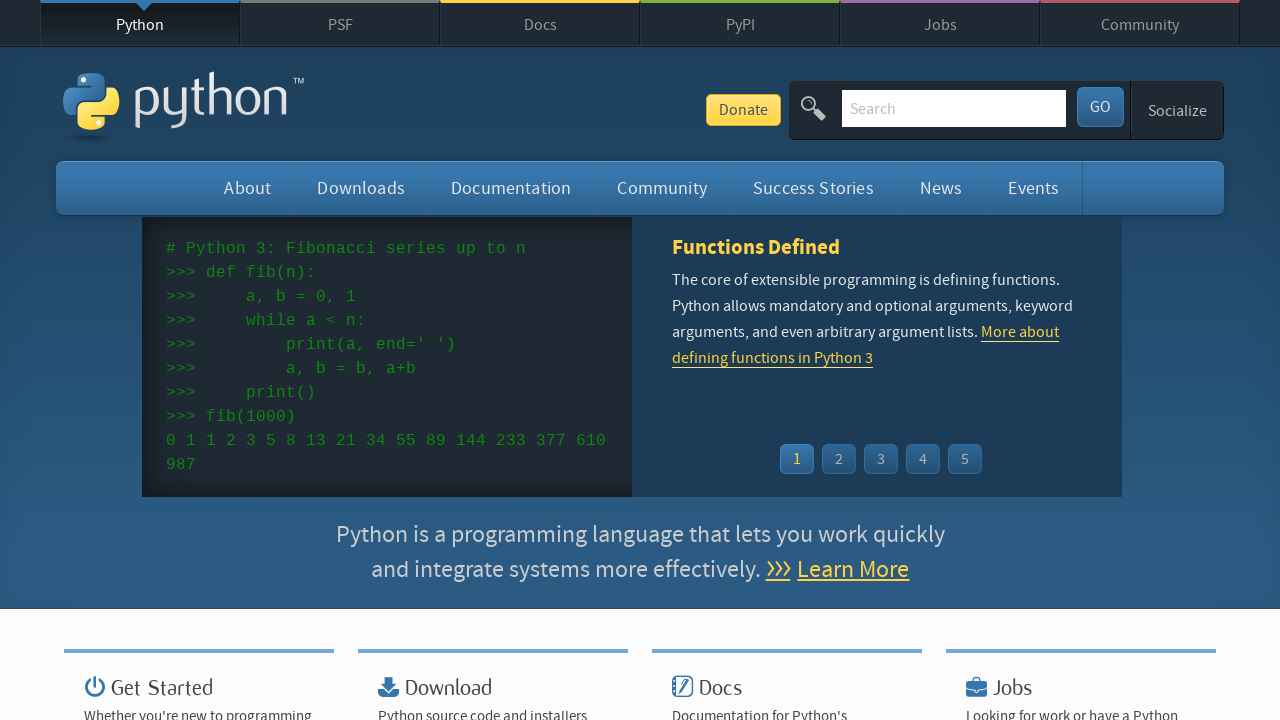

Filled search field with 'pycon' on input[name='q']
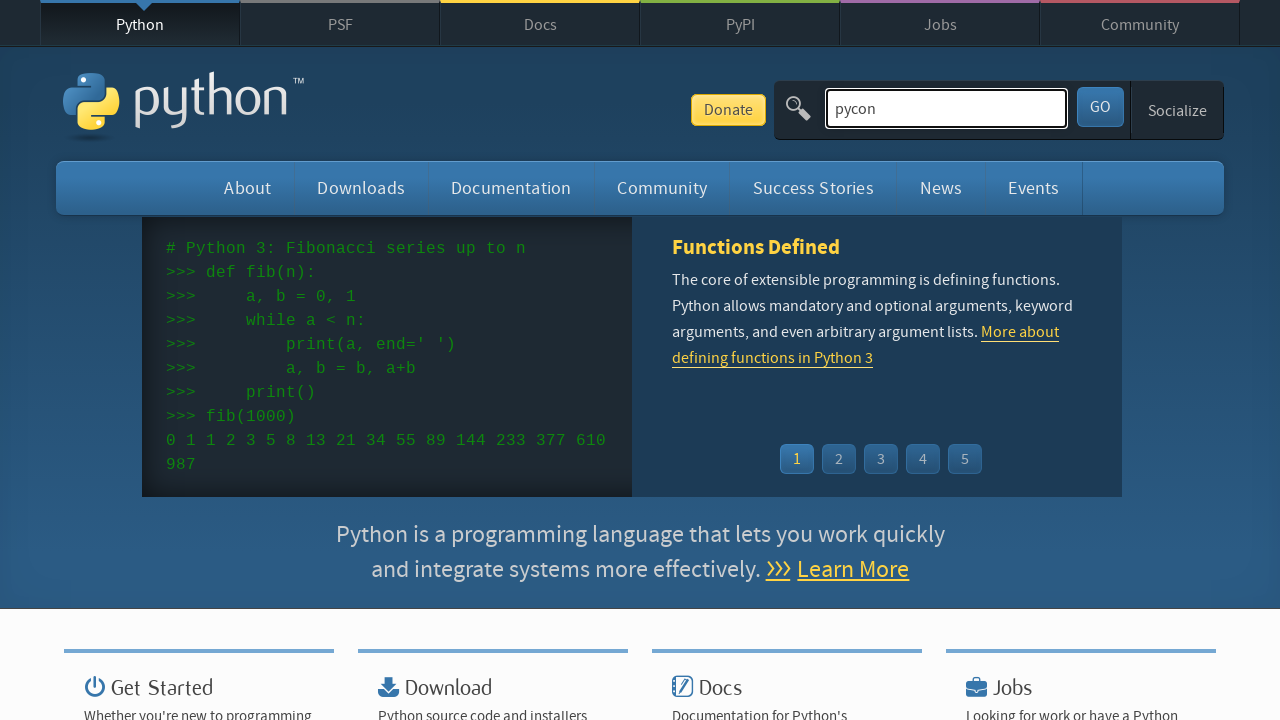

Clicked search button to submit search query at (1100, 107) on button[type='submit']
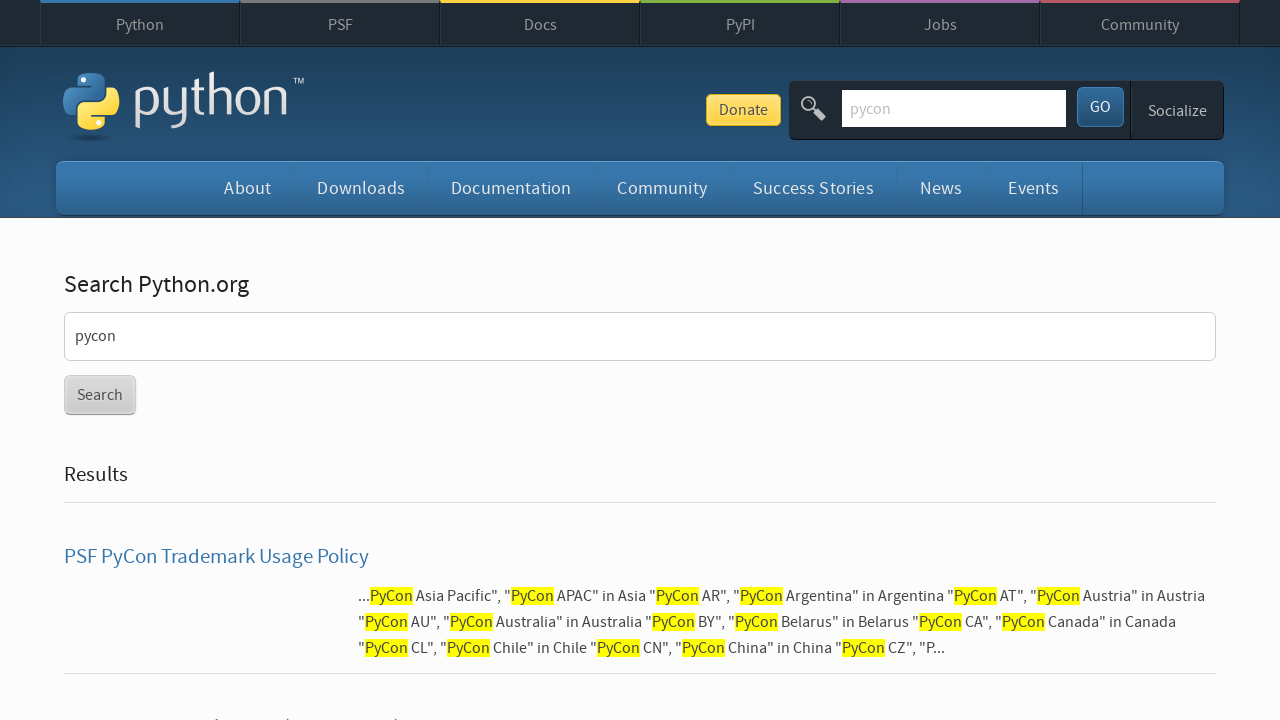

Search results loaded and displayed
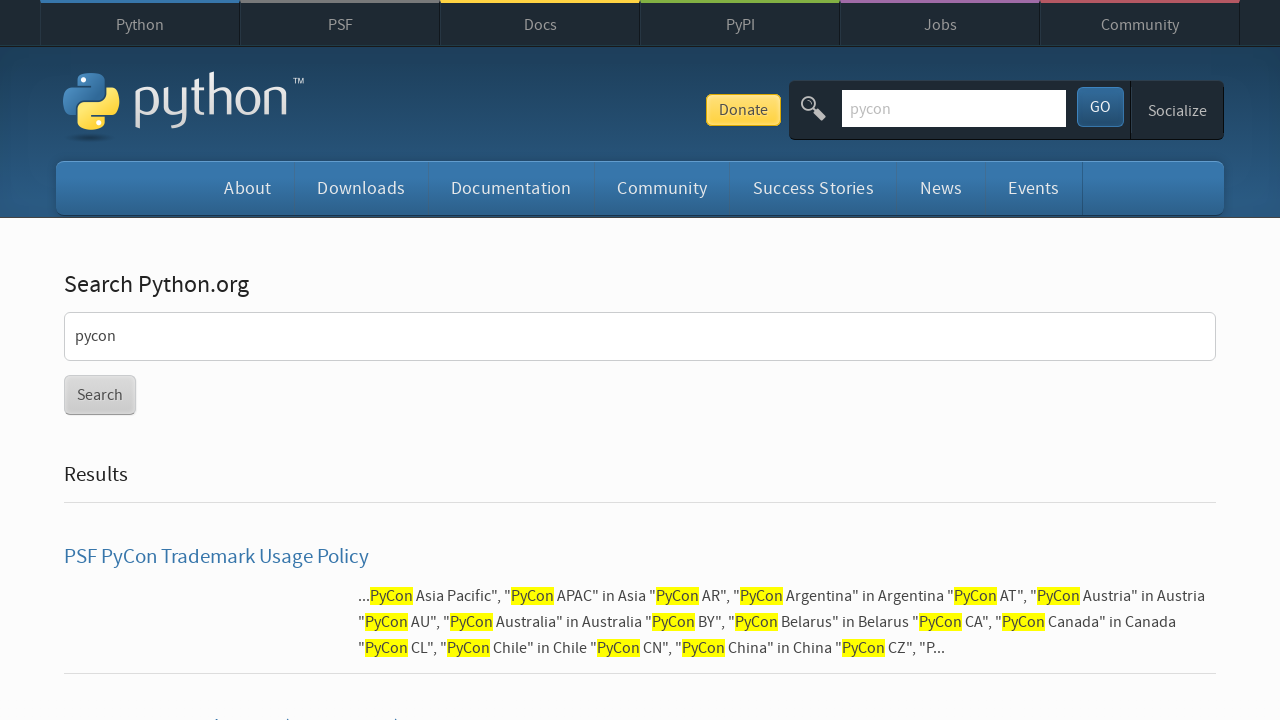

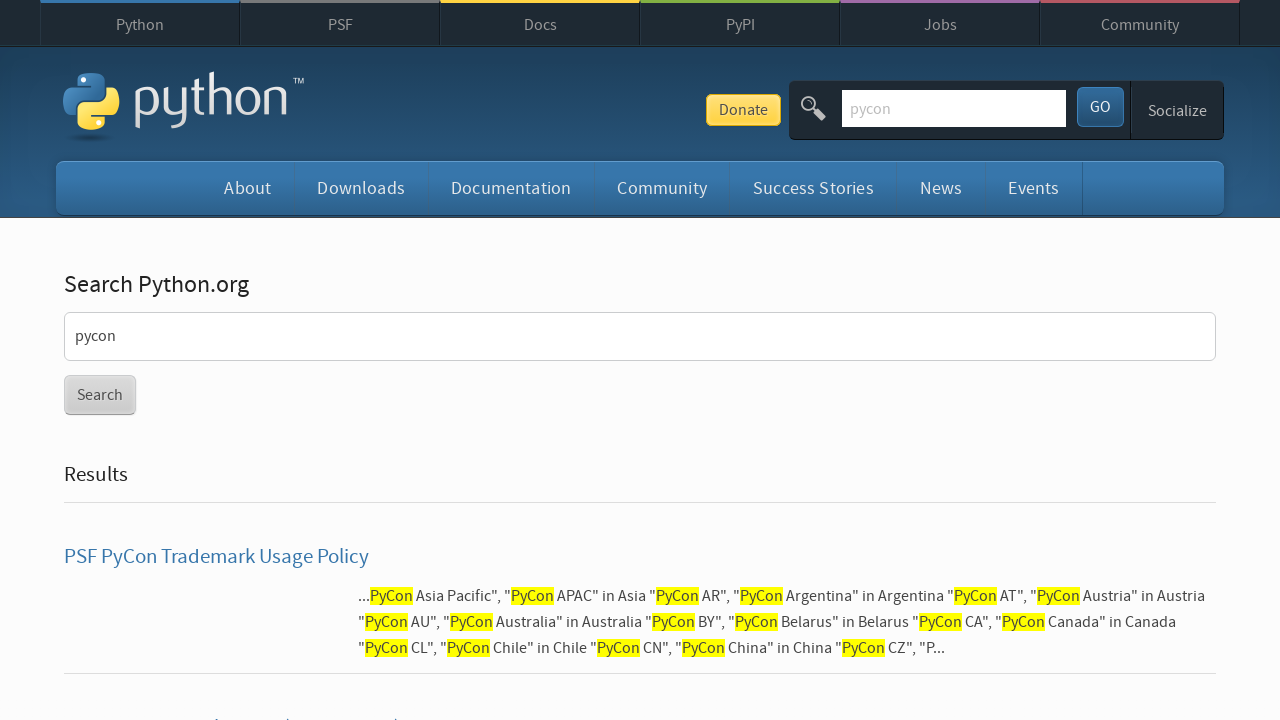